Tests opening a new browser tab by clicking the New Tab button and switching to the newly opened tab.

Starting URL: https://demoqa.com/browser-windows

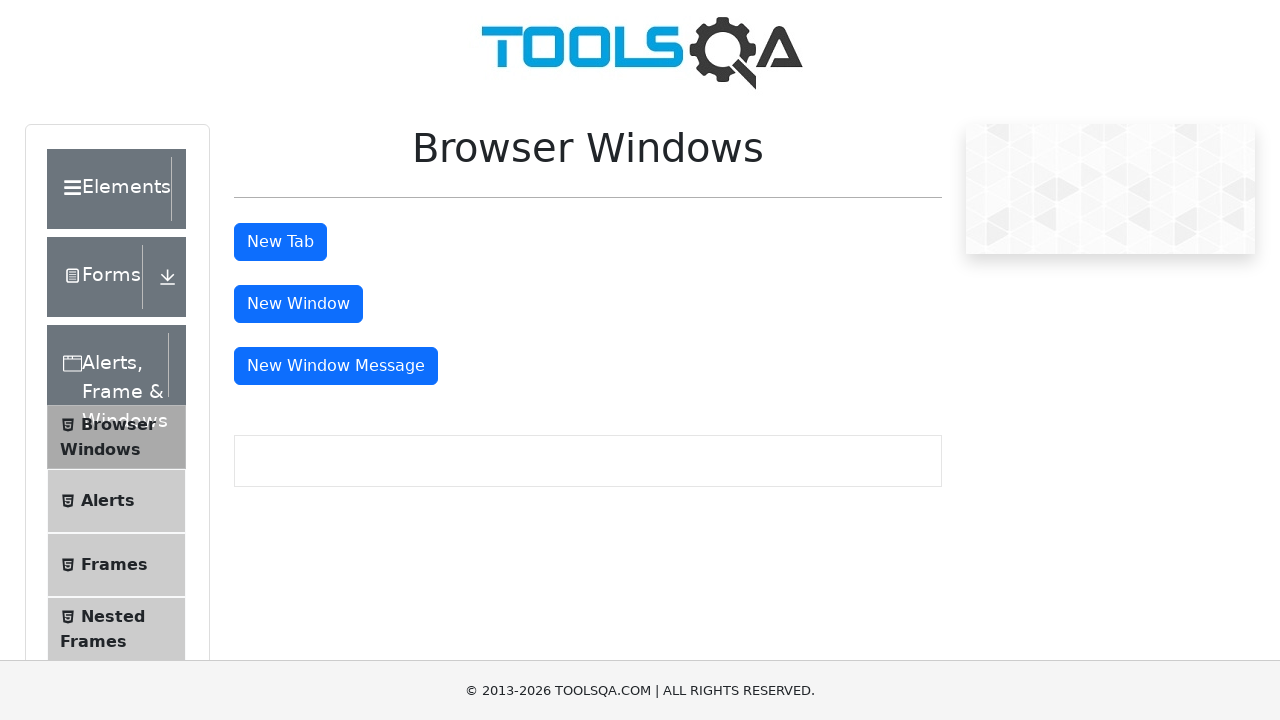

Waited for New Tab button to be present
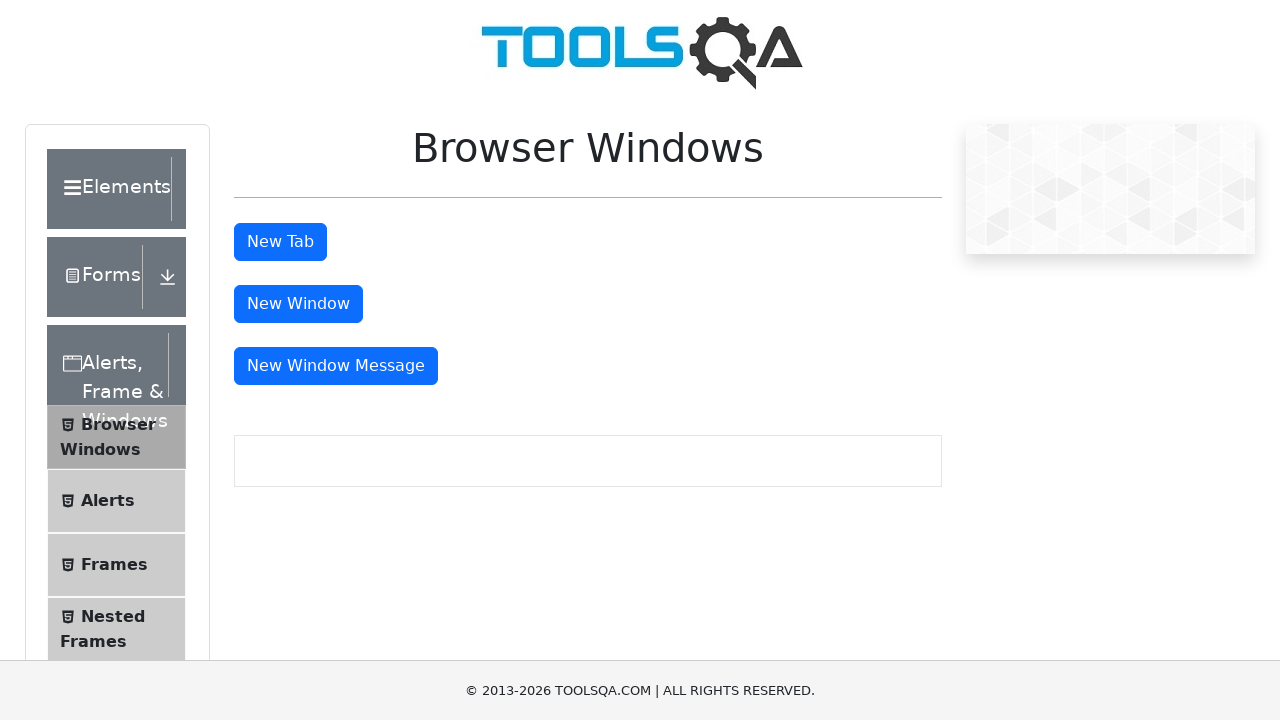

Clicked New Tab button and new tab opened at (280, 242) on #tabButton
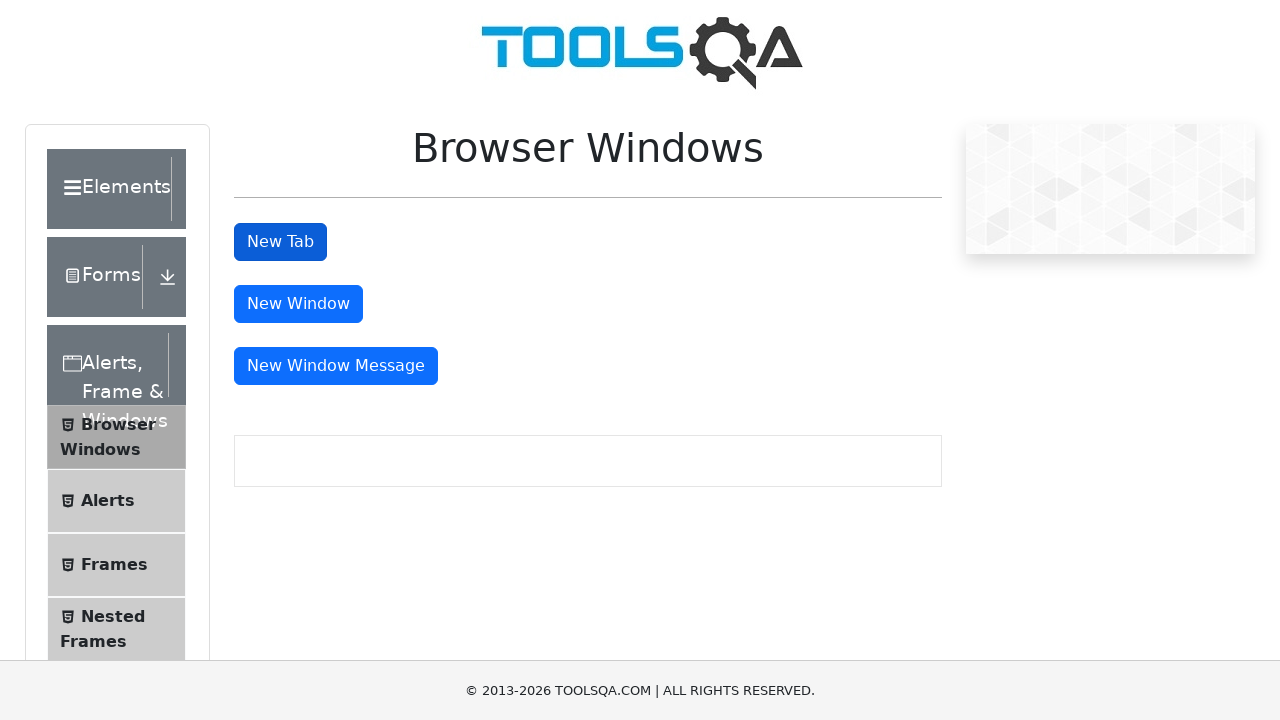

Captured reference to newly opened tab
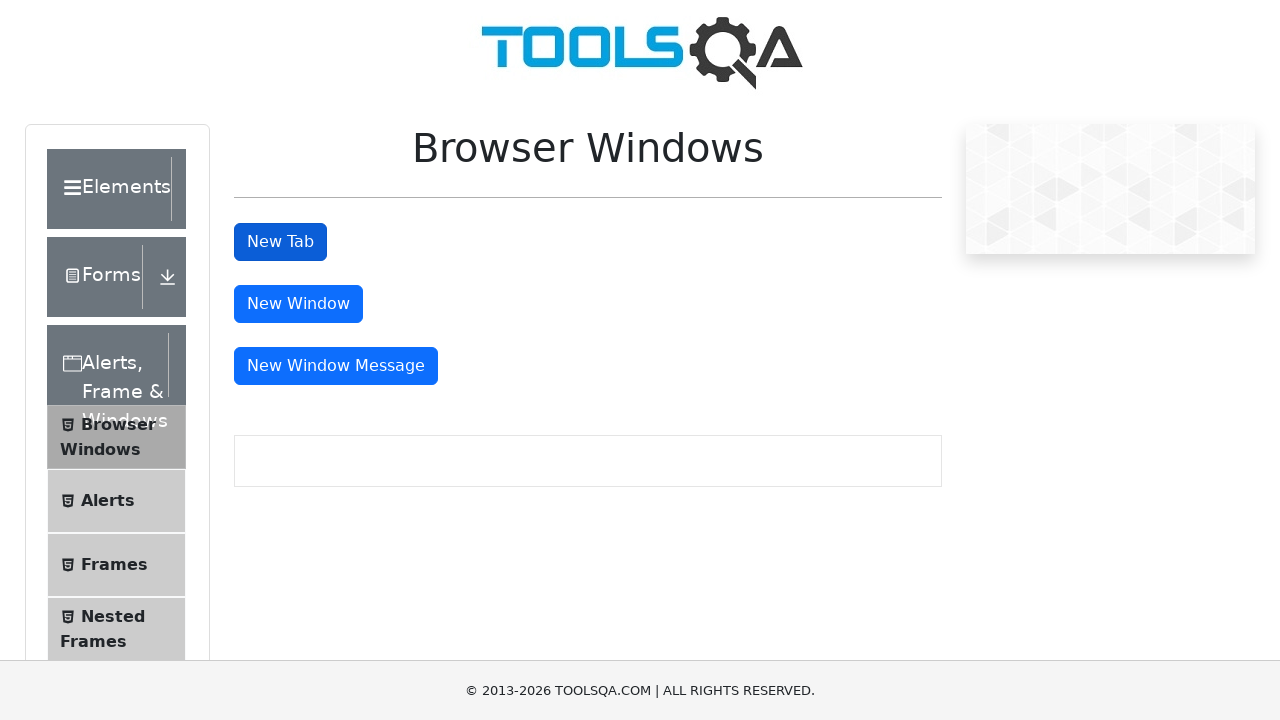

New tab finished loading
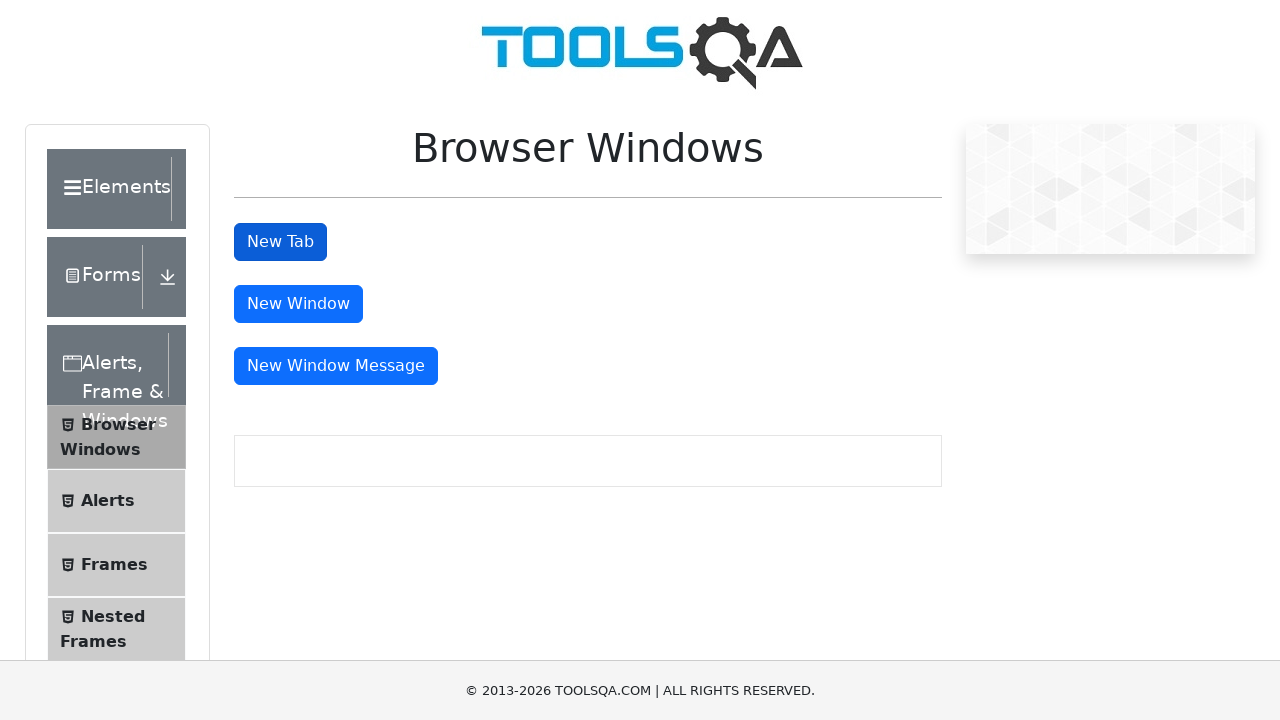

Verified new tab URL is https://demoqa.com/sample
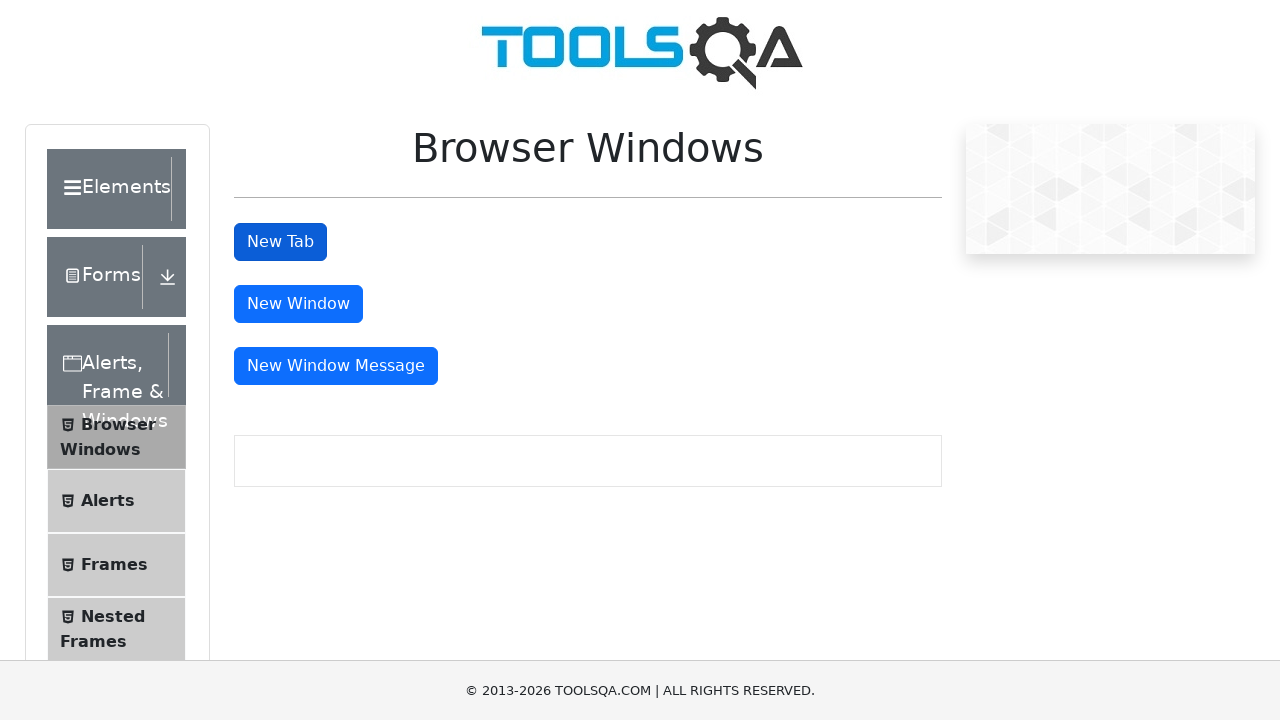

Located sample heading element
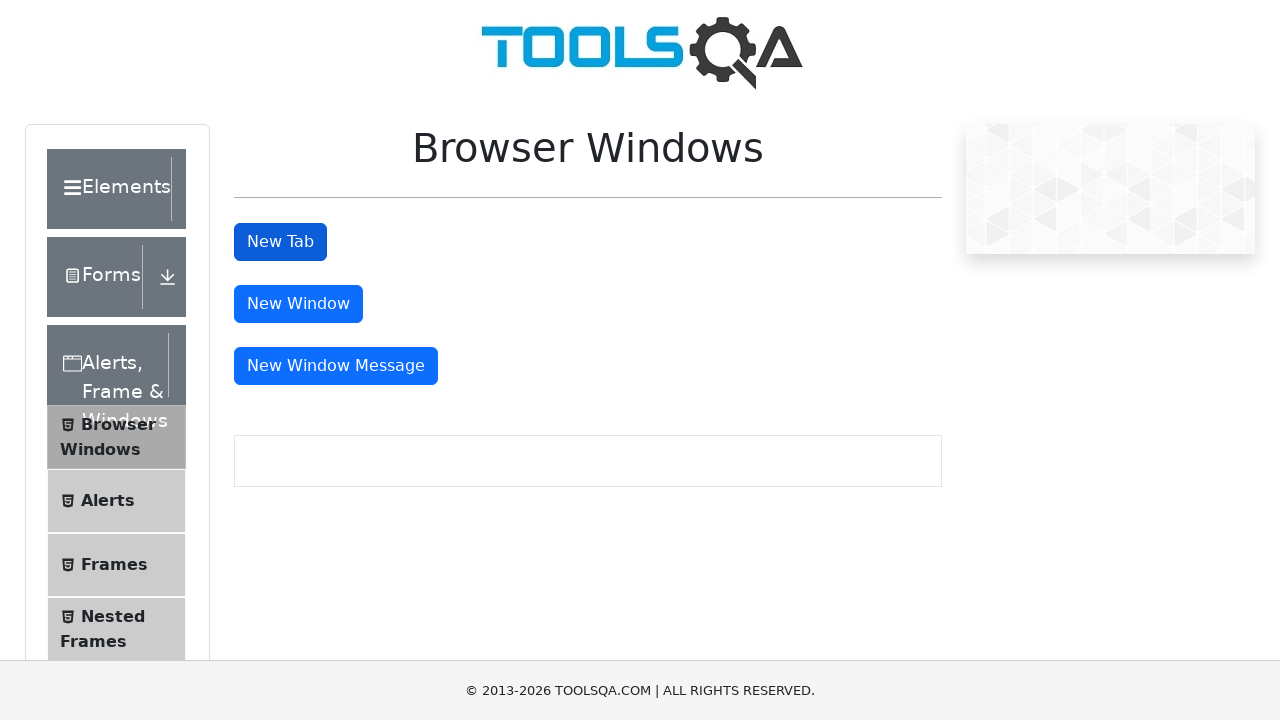

Verified headline text is 'This is a sample page'
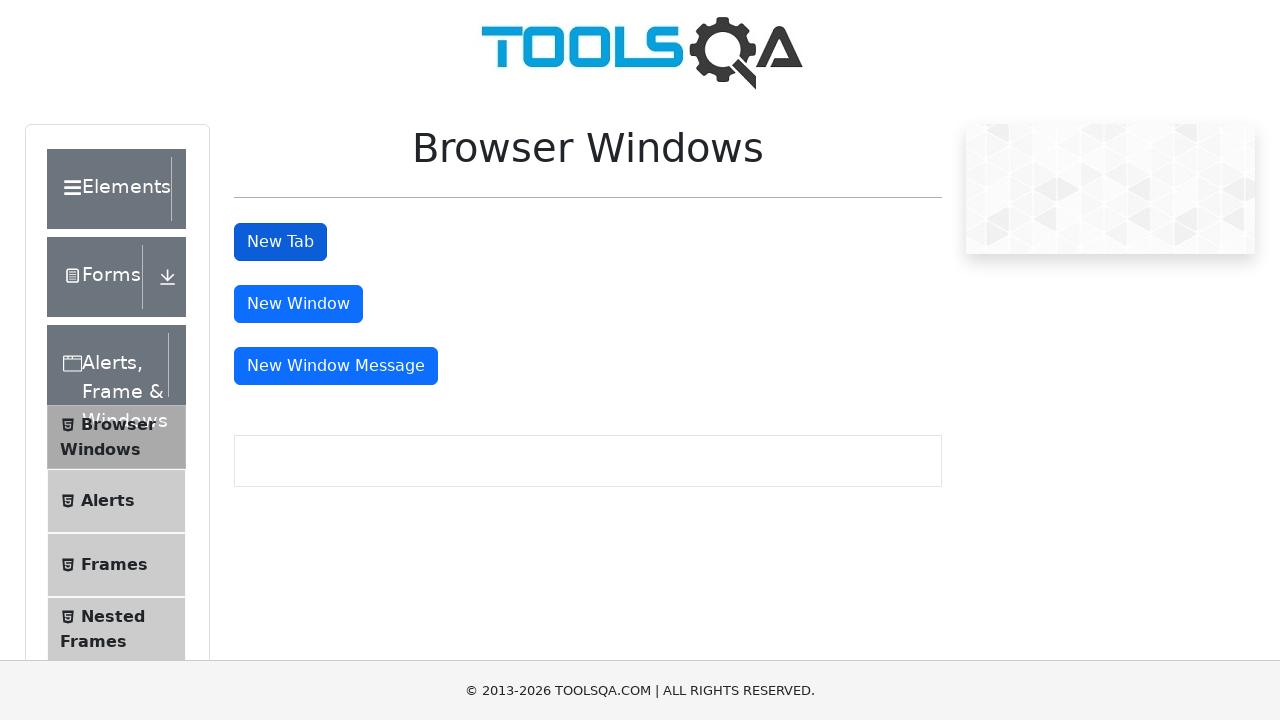

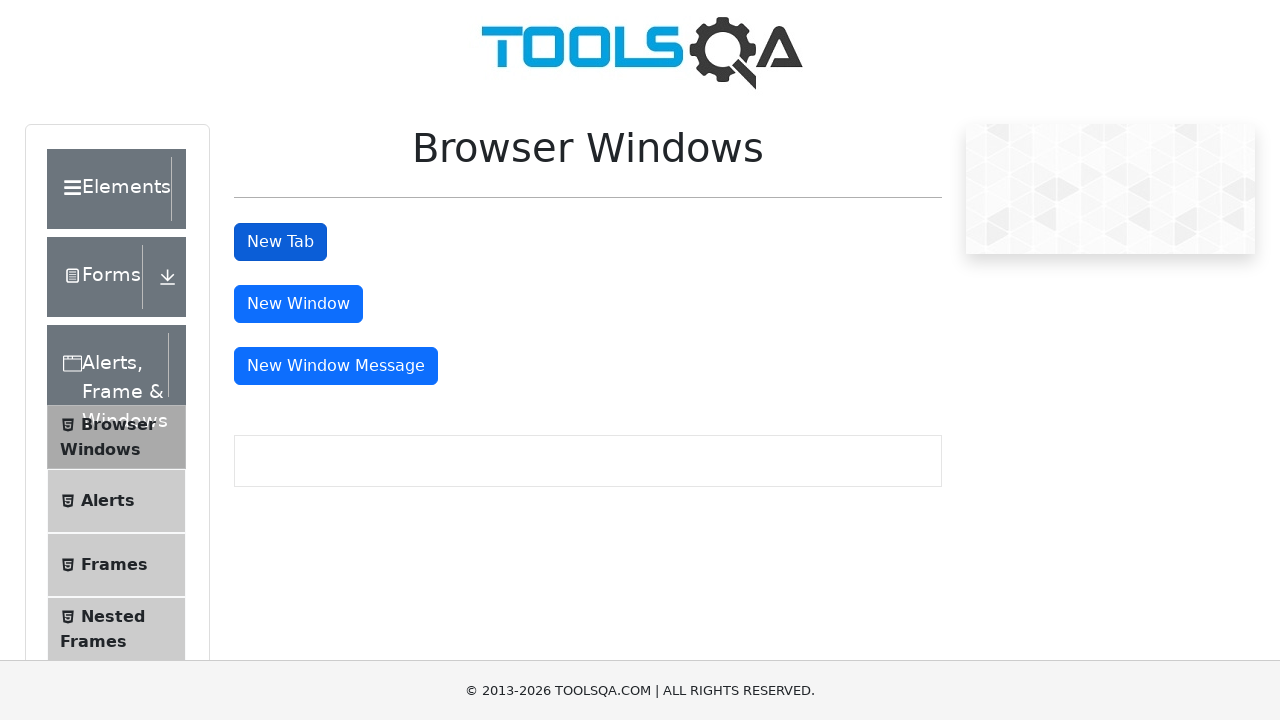